Tests table data search functionality by typing a search term and verifying filtered results

Starting URL: https://www.lambdatest.com/selenium-playground/table-search-filter-demo

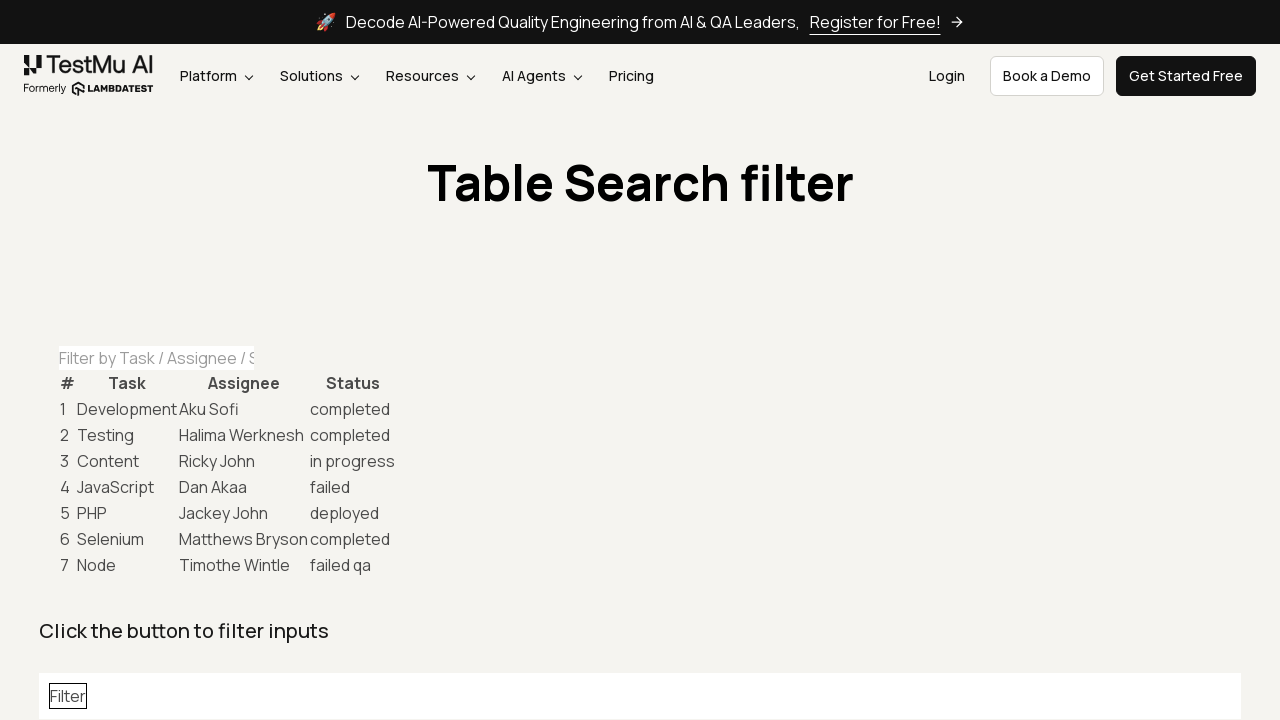

Filled table search filter with 'SEO' on #task-table-filter
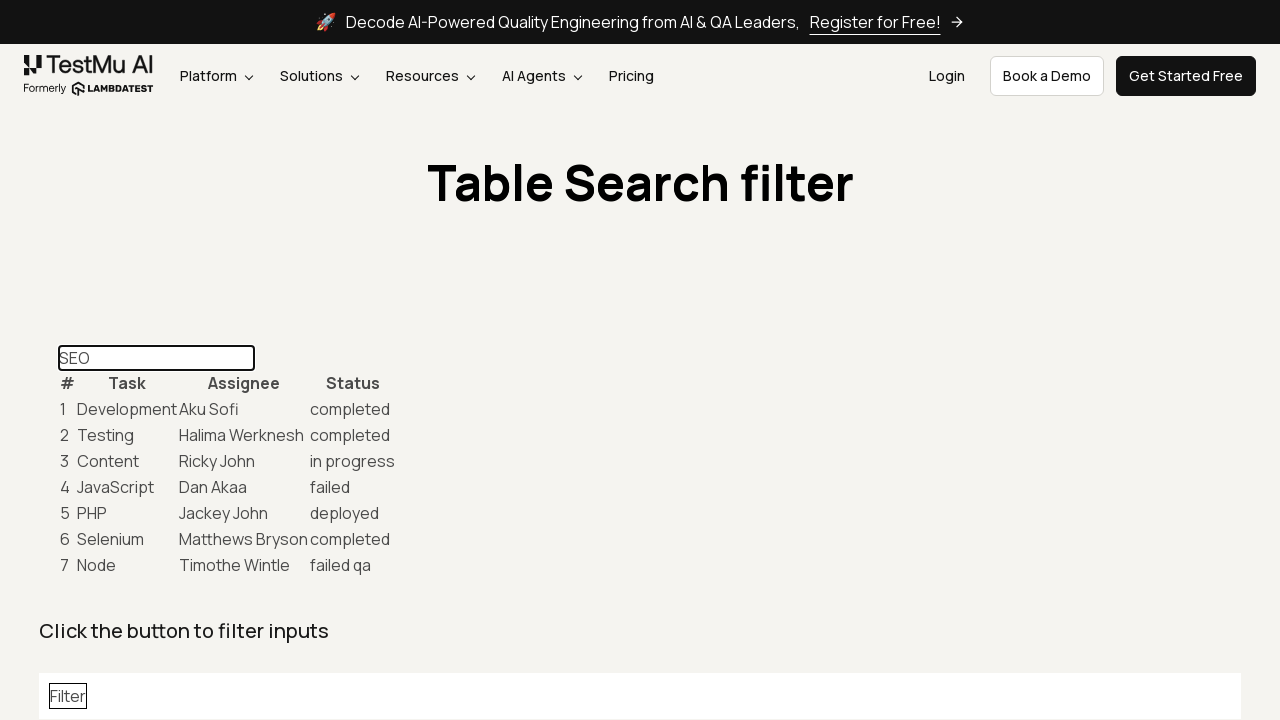

Waited for filtered table results to appear
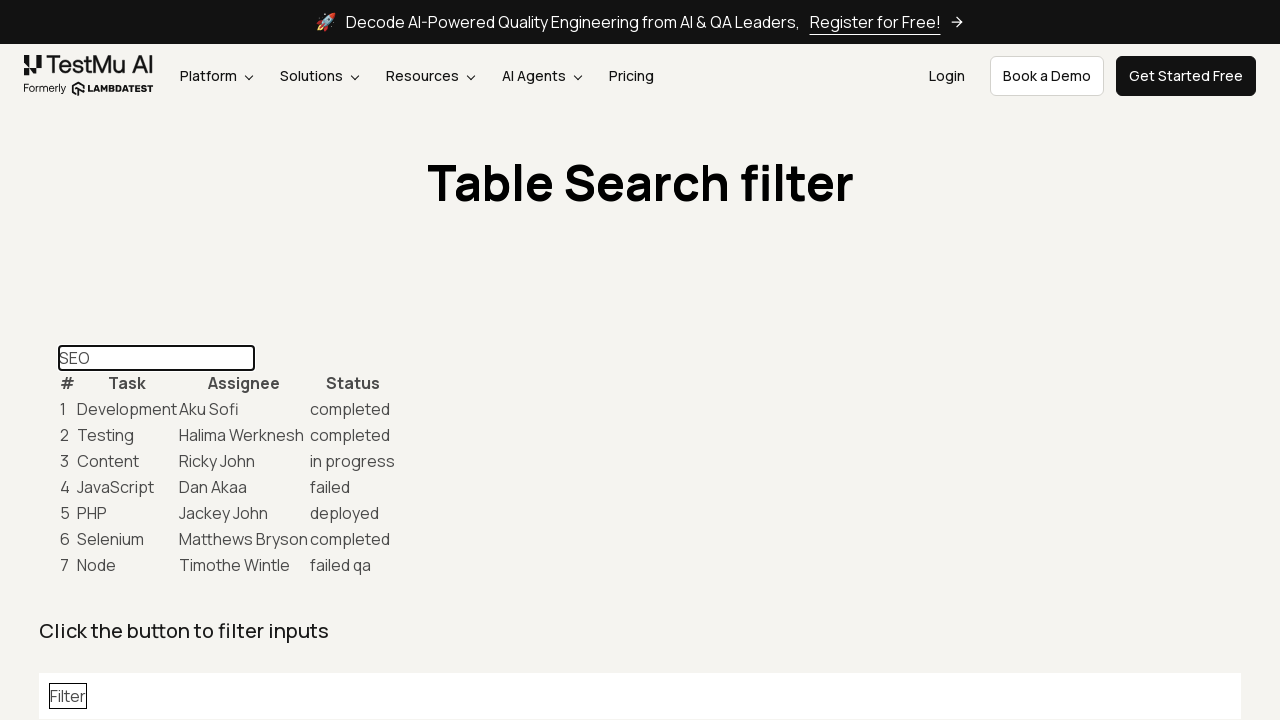

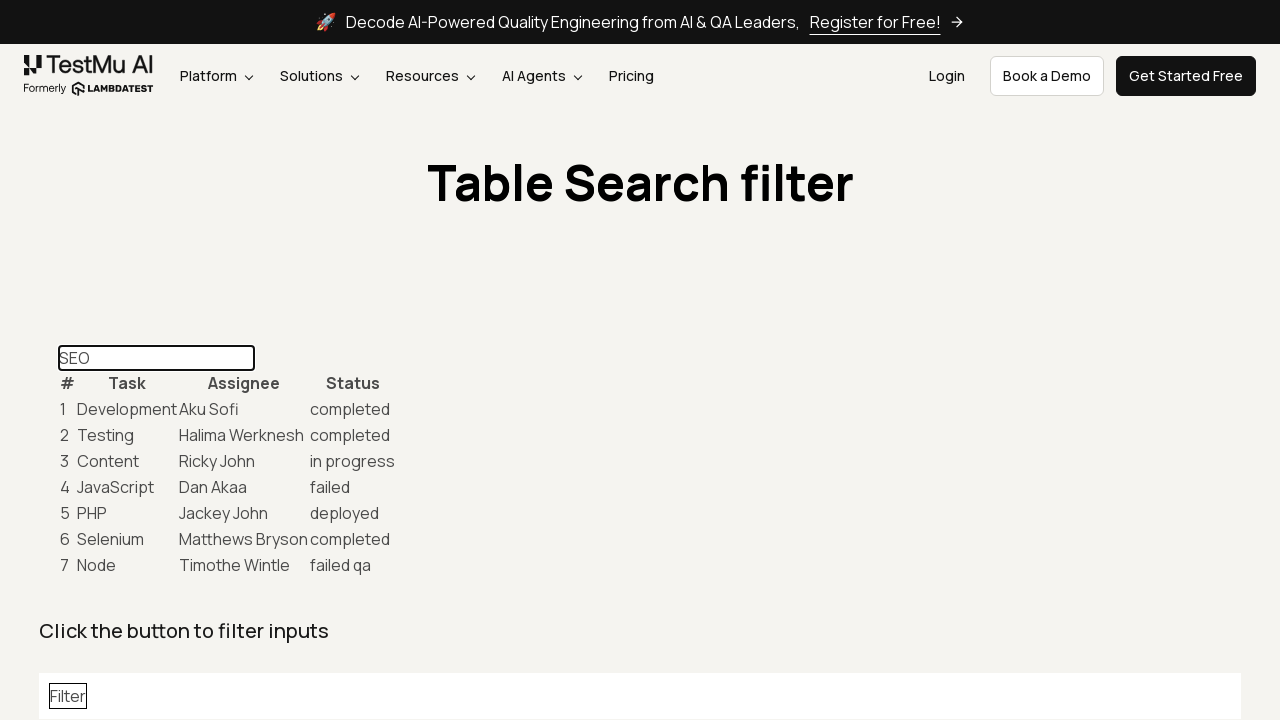